Enters only a name in the feedback form, submits it, clicks Yes on the confirmation, and verifies the thank you message includes the name.

Starting URL: https://uljanovs.github.io/site/tasks/provide_feedback

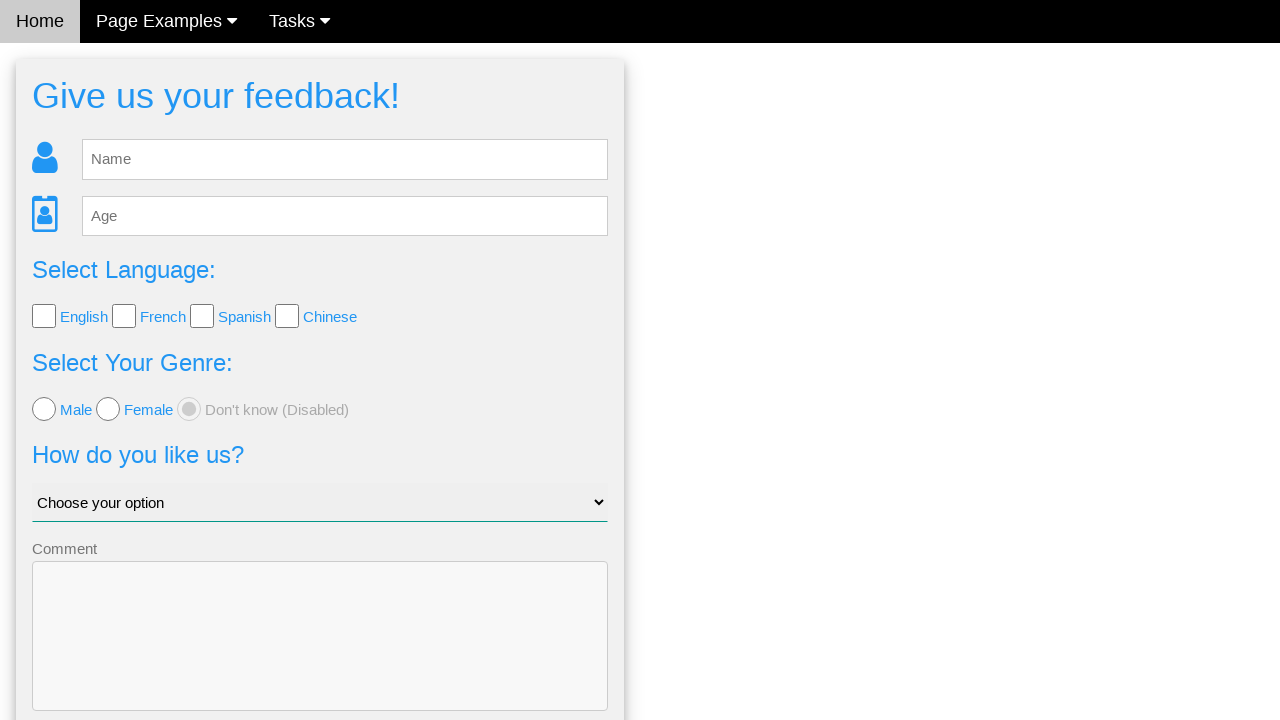

Filled name field with 'ilona' on #fb_name
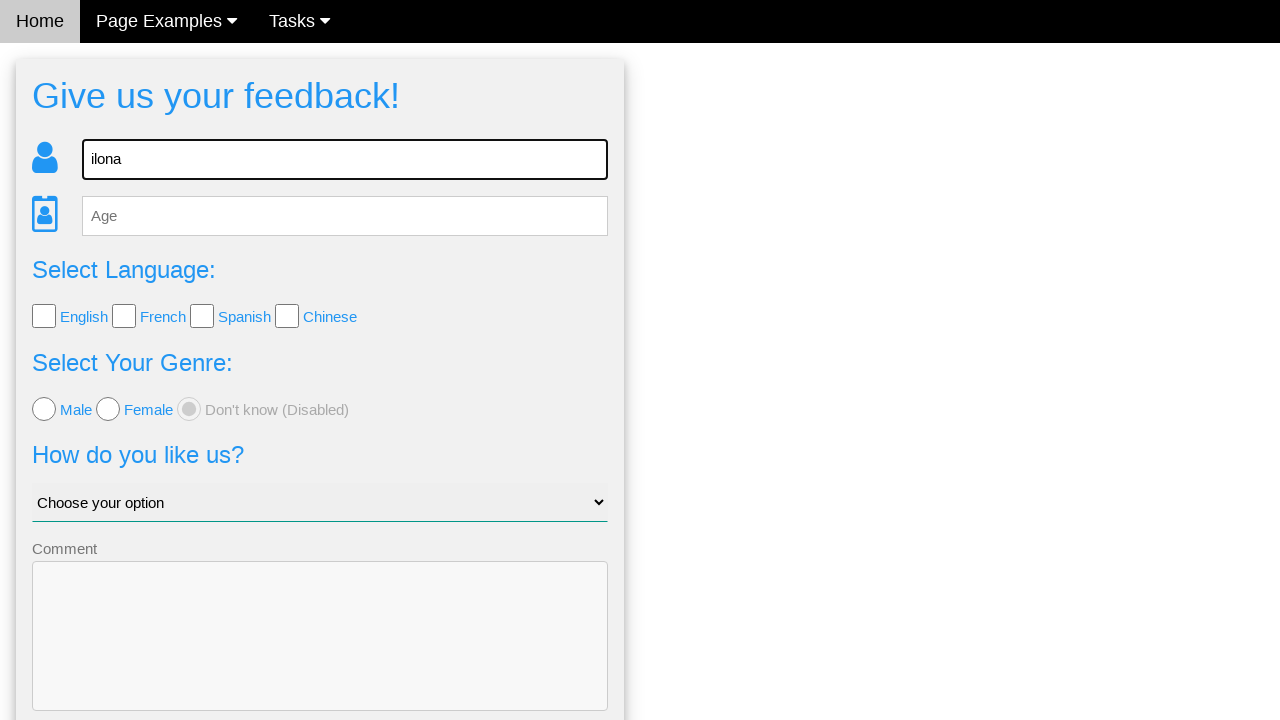

Clicked Send button to submit feedback form at (320, 656) on button[type='submit']
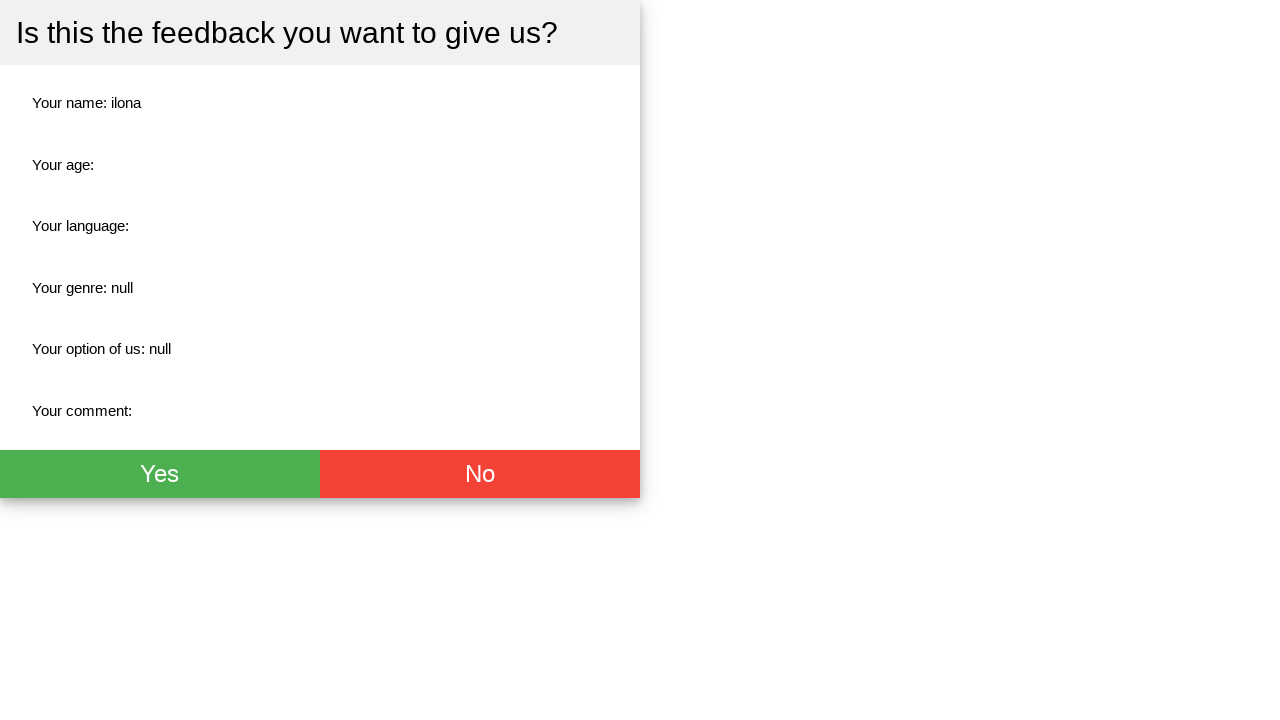

Confirmation dialog appeared
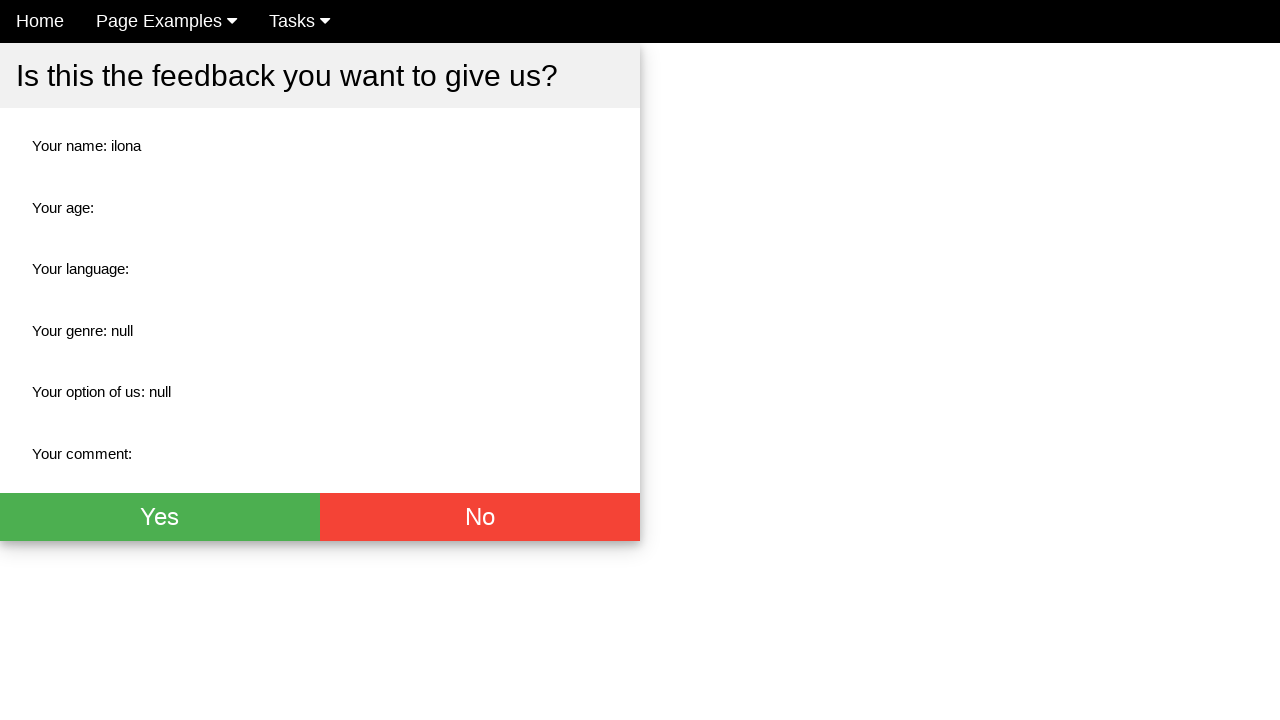

Clicked Yes button on confirmation dialog at (160, 517) on xpath=//*[@id='fb_thx']/div/div[2]/button[1]
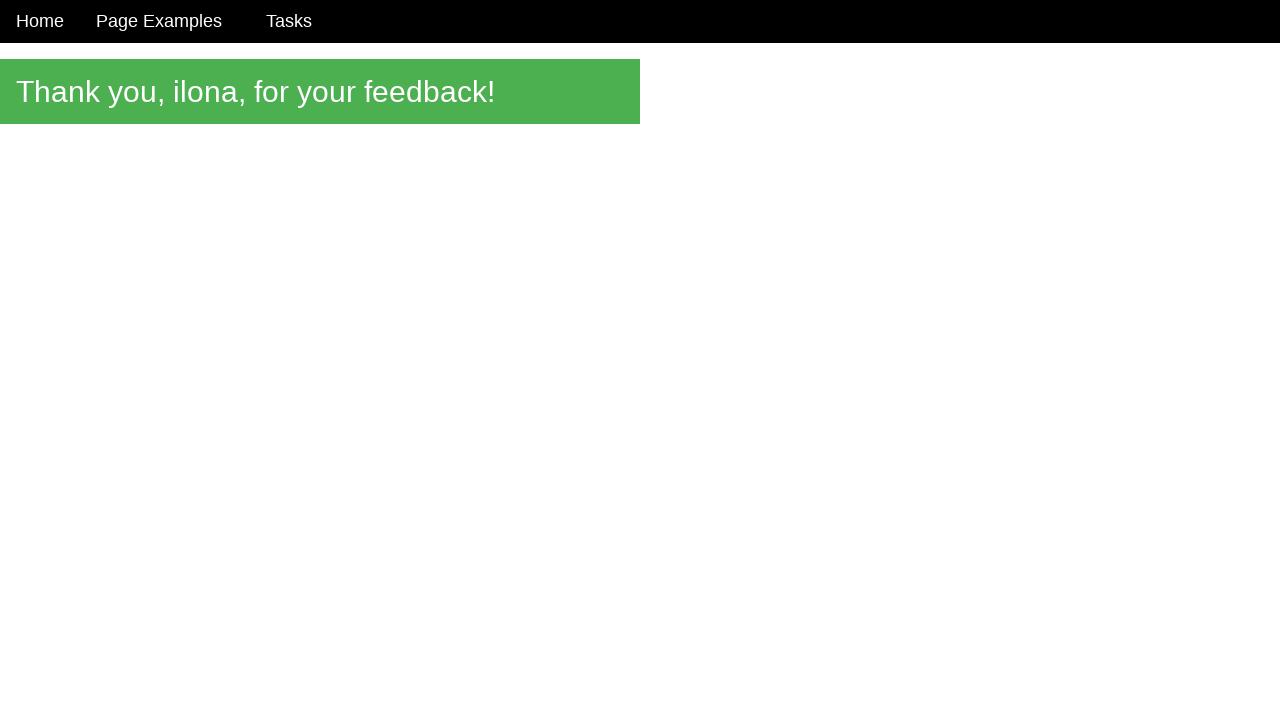

Thank you message appeared
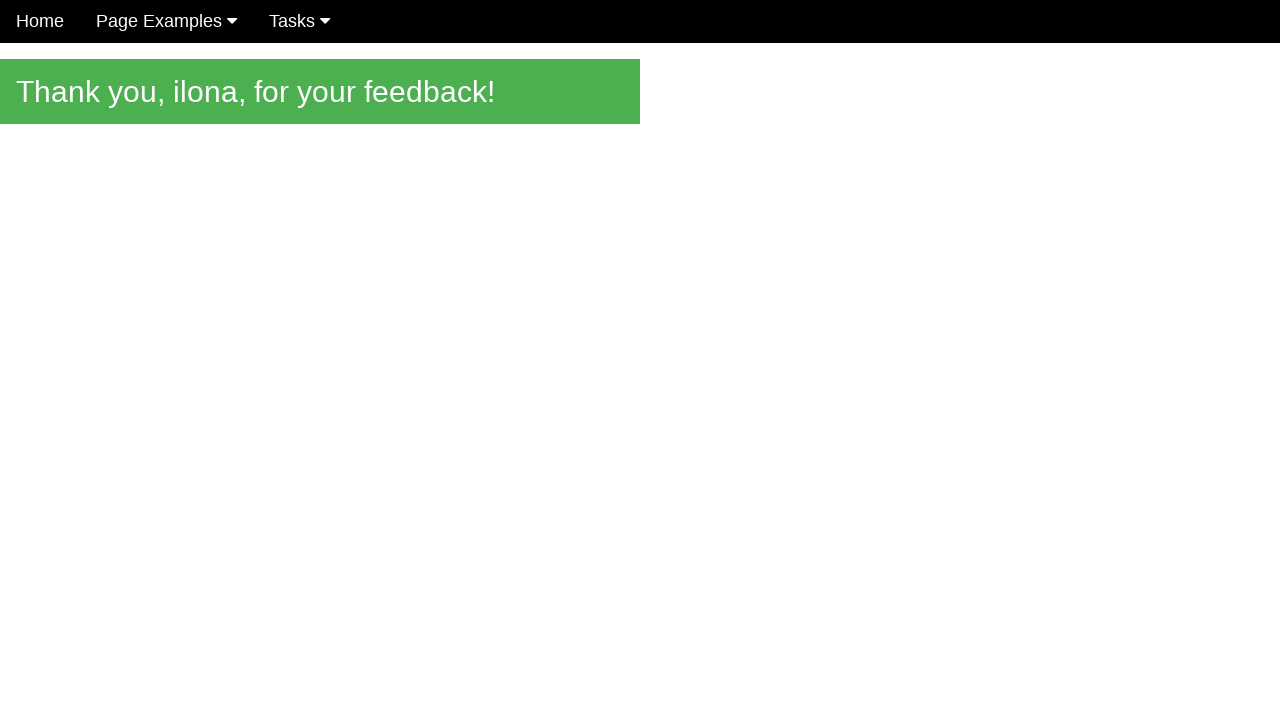

Retrieved message text content
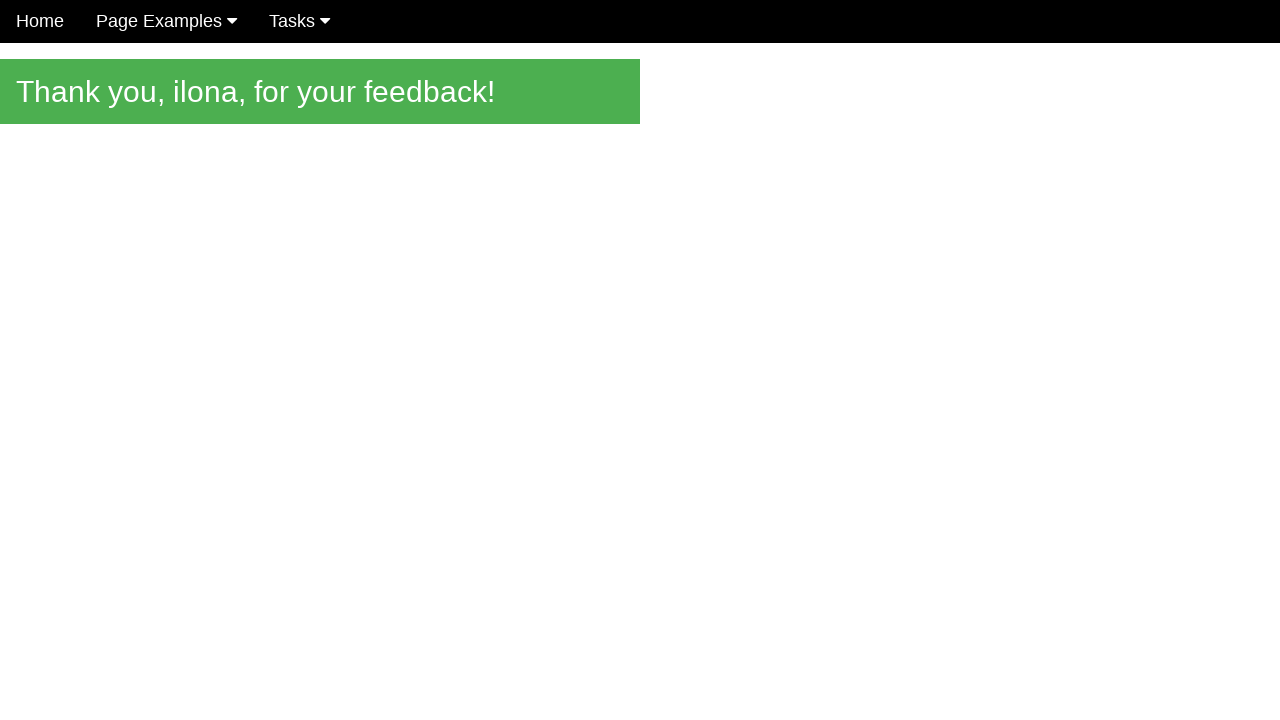

Verified thank you message includes the name 'ilona'
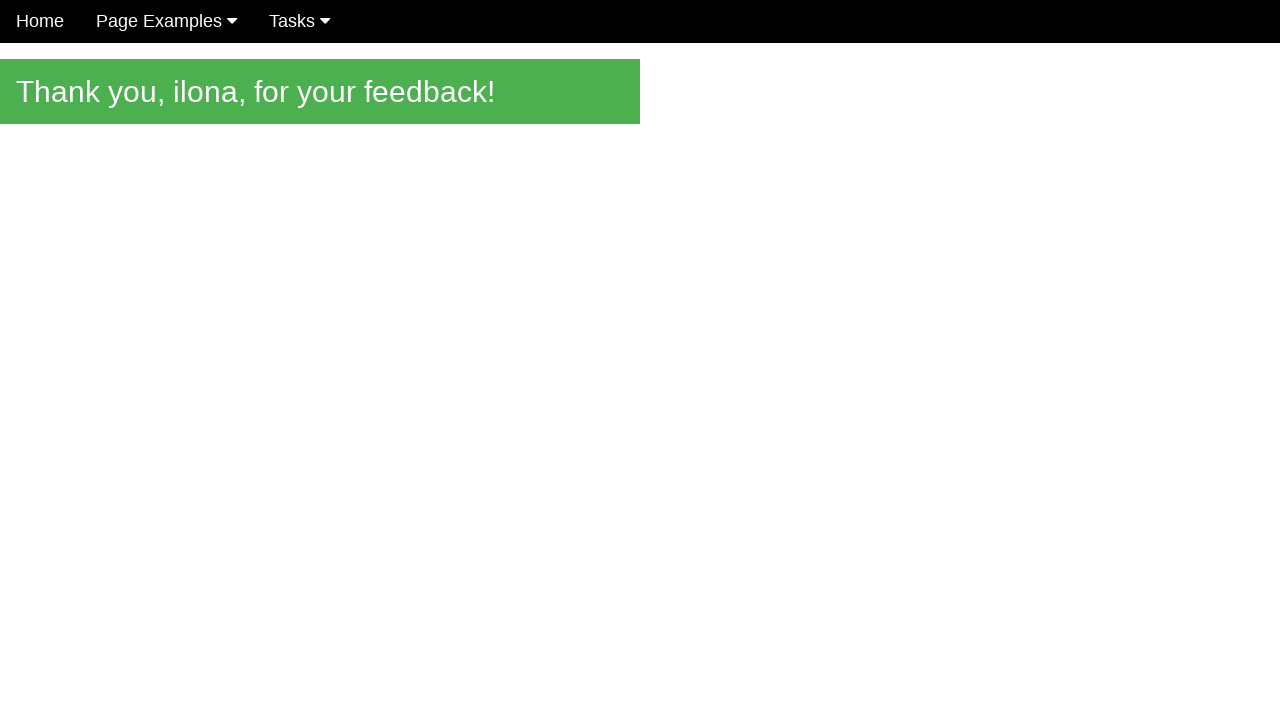

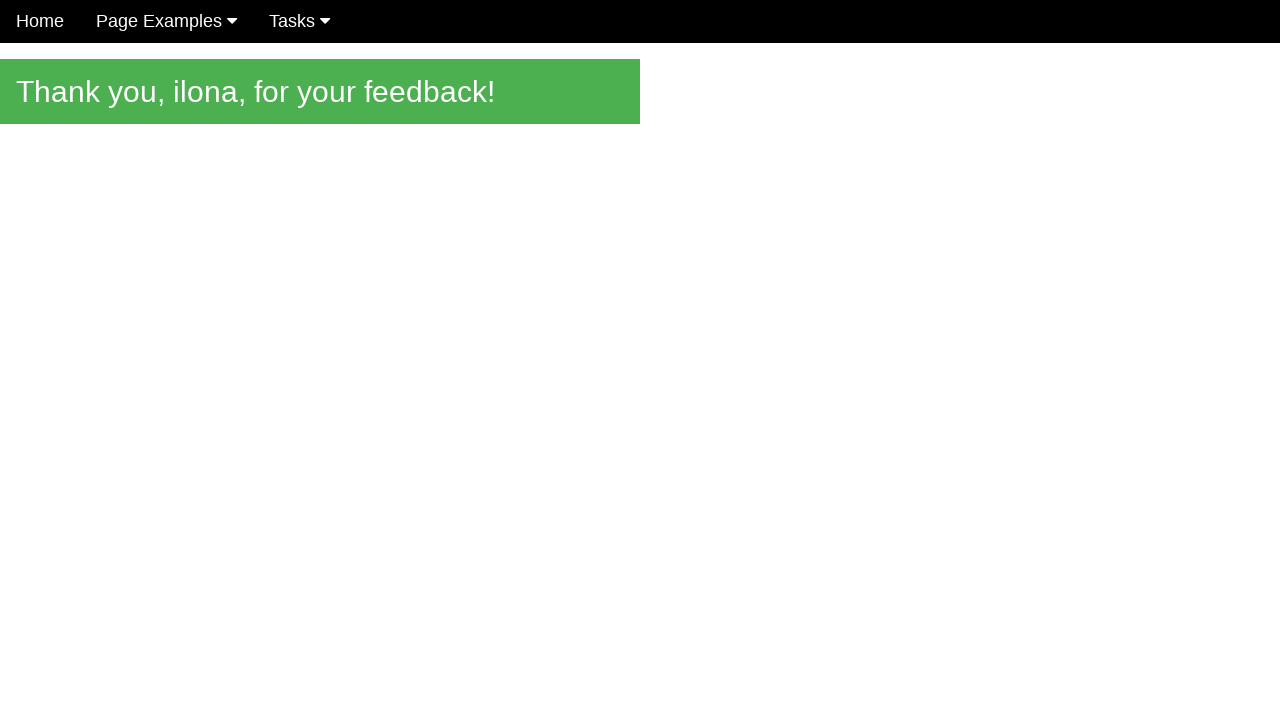